Tests Hacker News search functionality by searching for "testdriven" and verifying results contain the search term

Starting URL: https://news.ycombinator.com

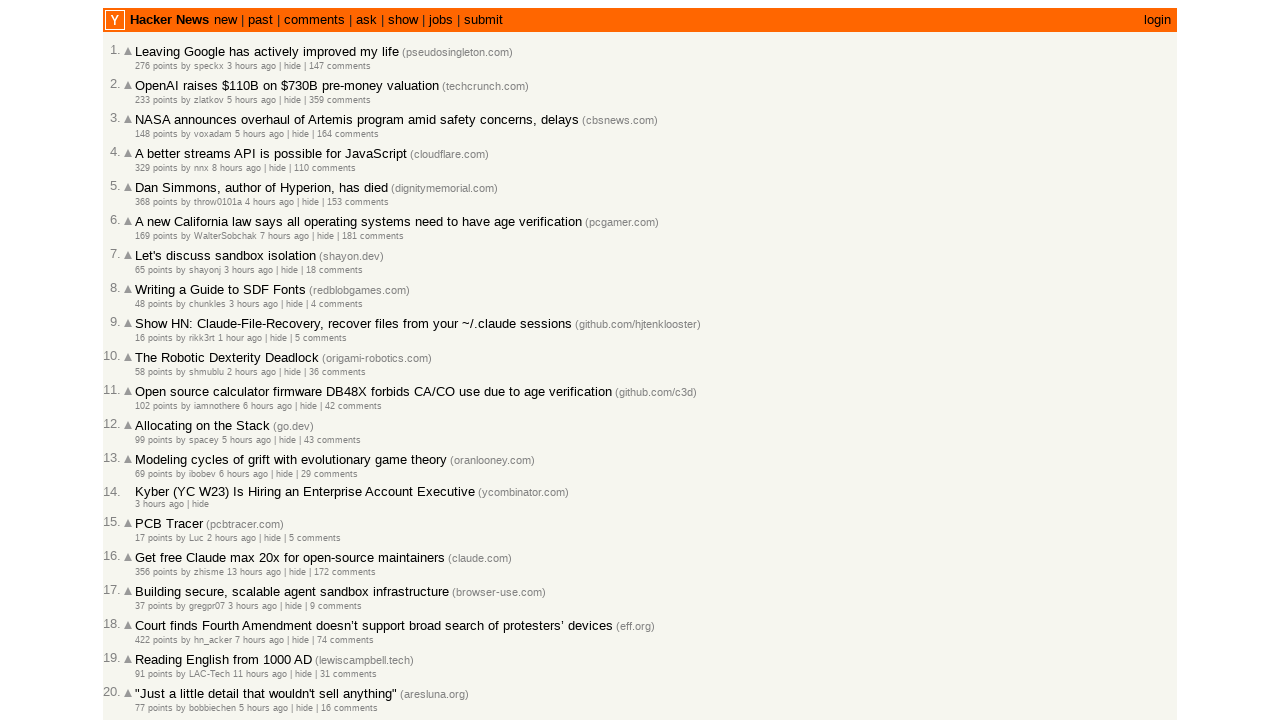

Filled search box with 'testdriven' on input[name='q']
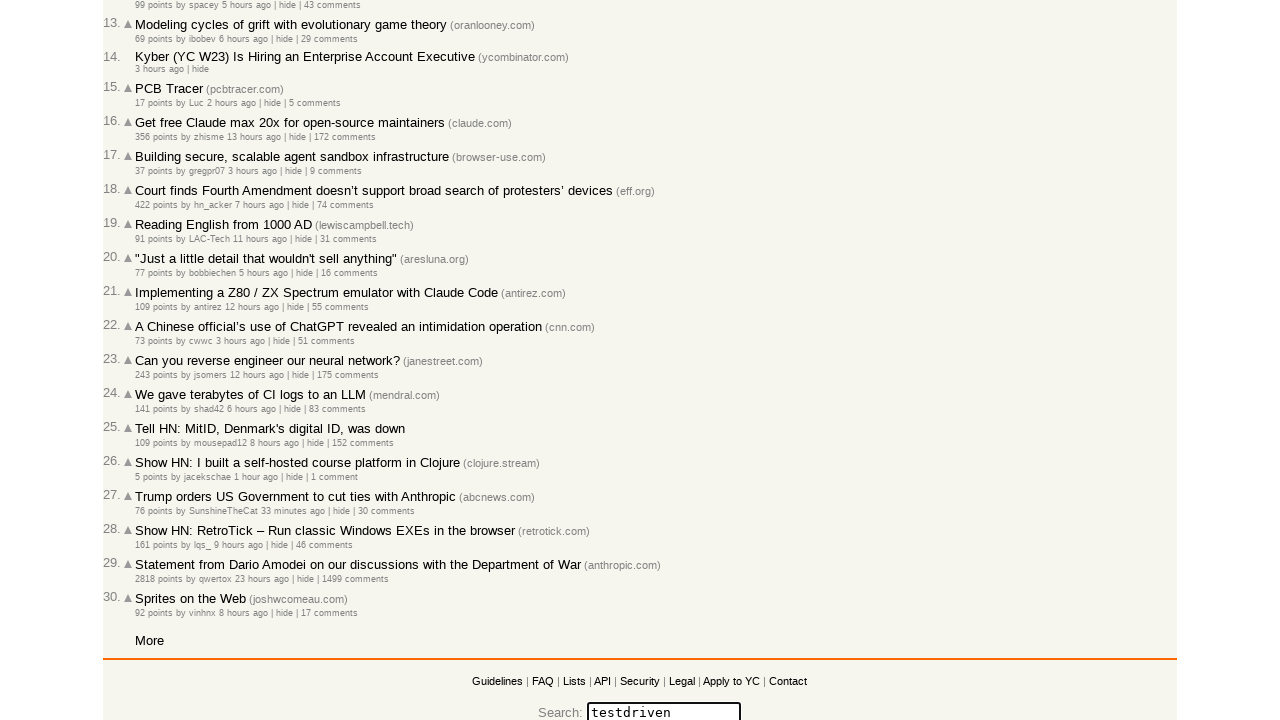

Pressed Enter to submit search on input[name='q']
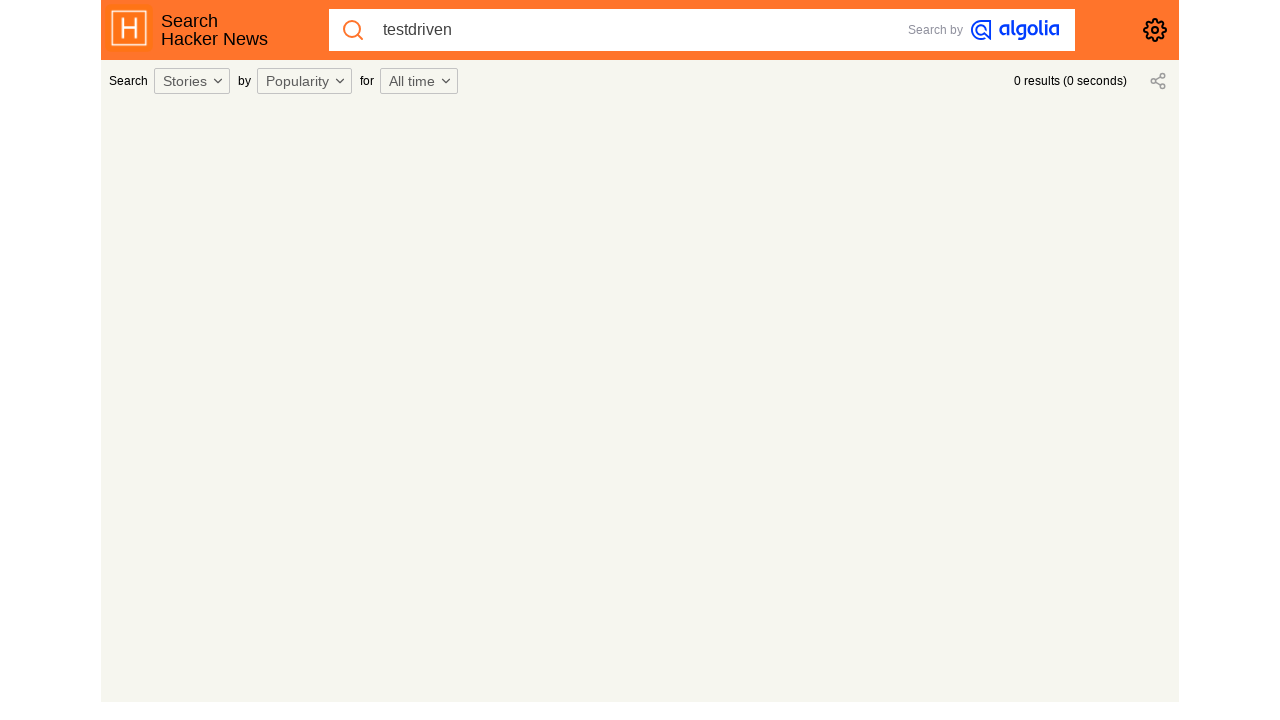

Search results loaded (networkidle)
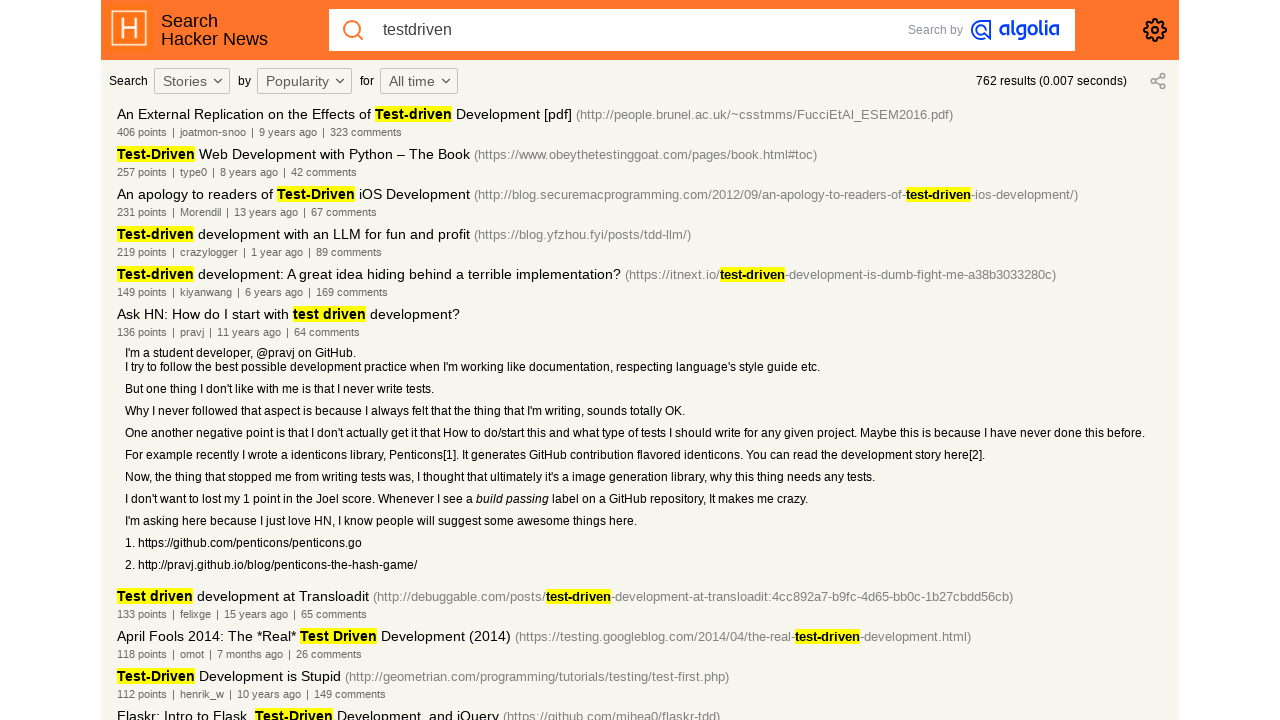

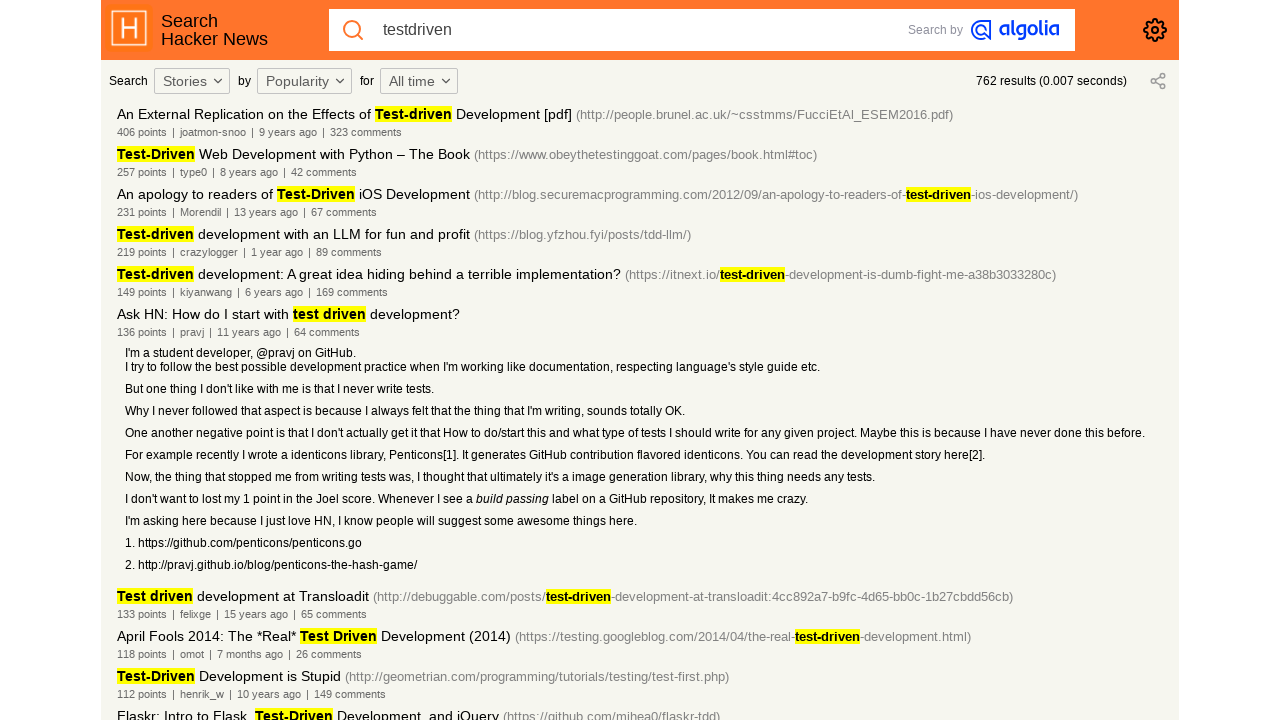